Navigates to a browser windows demo page and clicks a tab button to open a new tab

Starting URL: https://demoqa.com/browser-windows

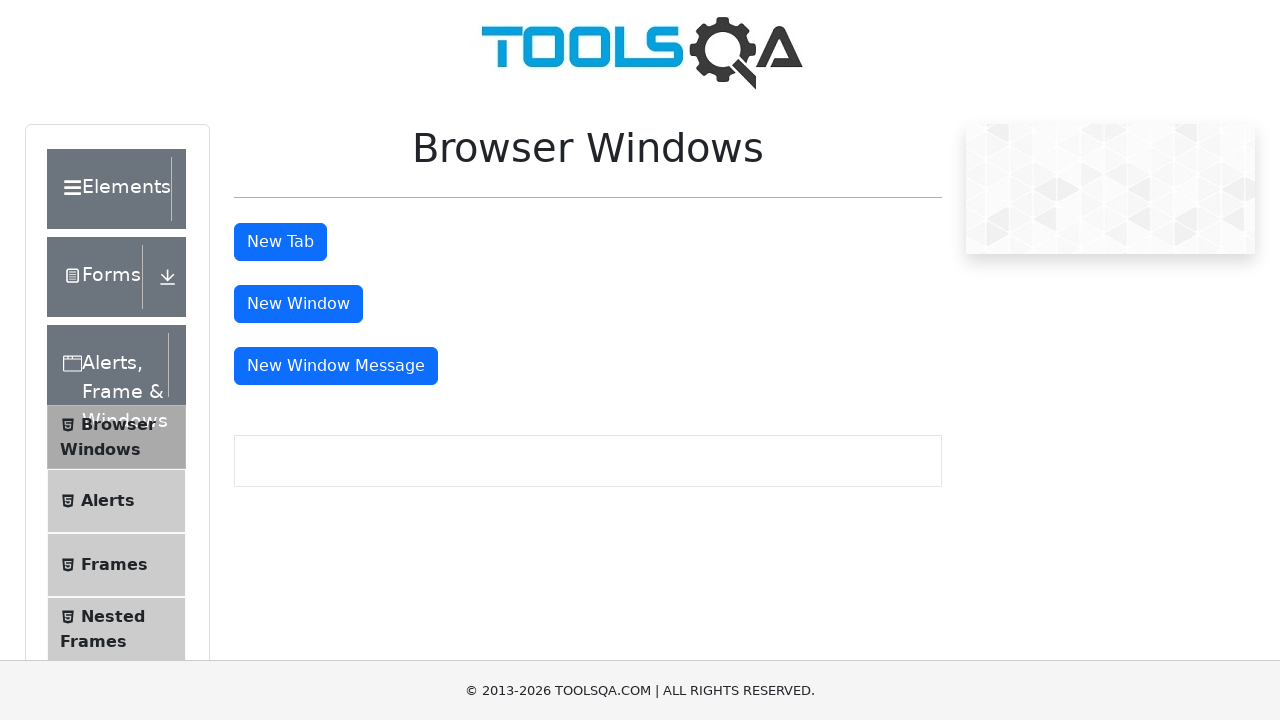

Clicked the 'New Tab' button to open a new tab at (280, 242) on button#tabButton
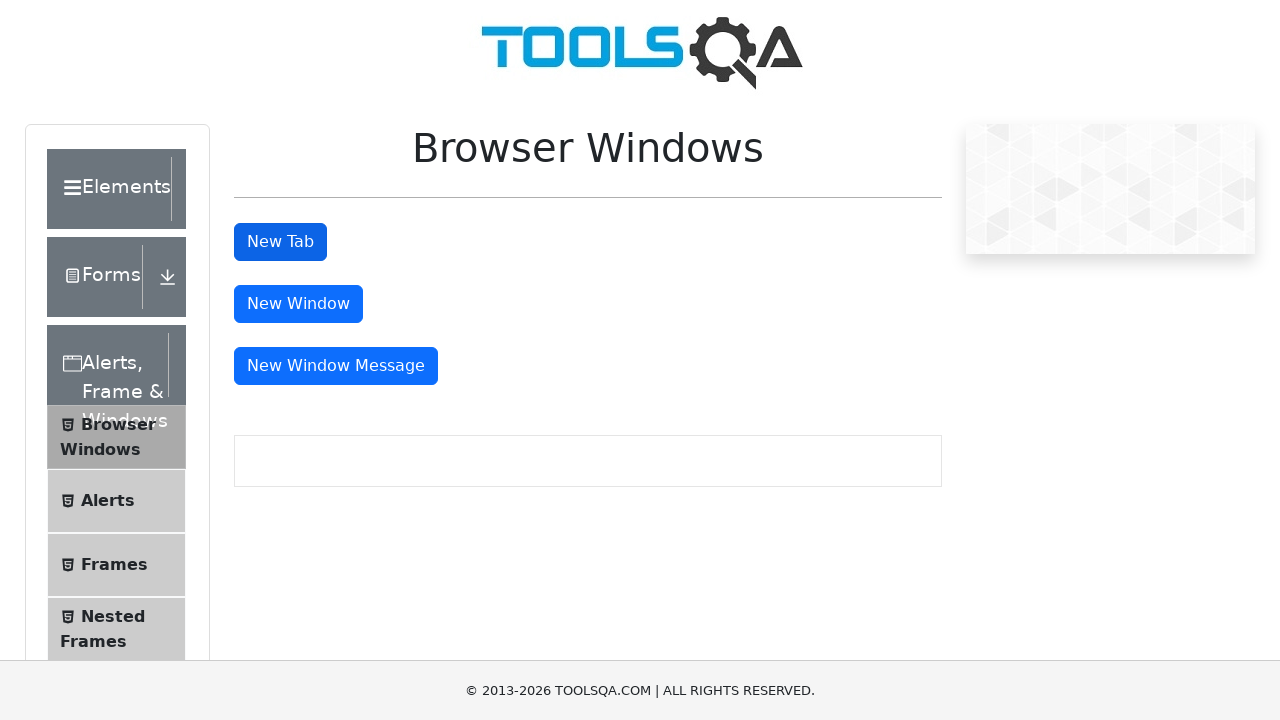

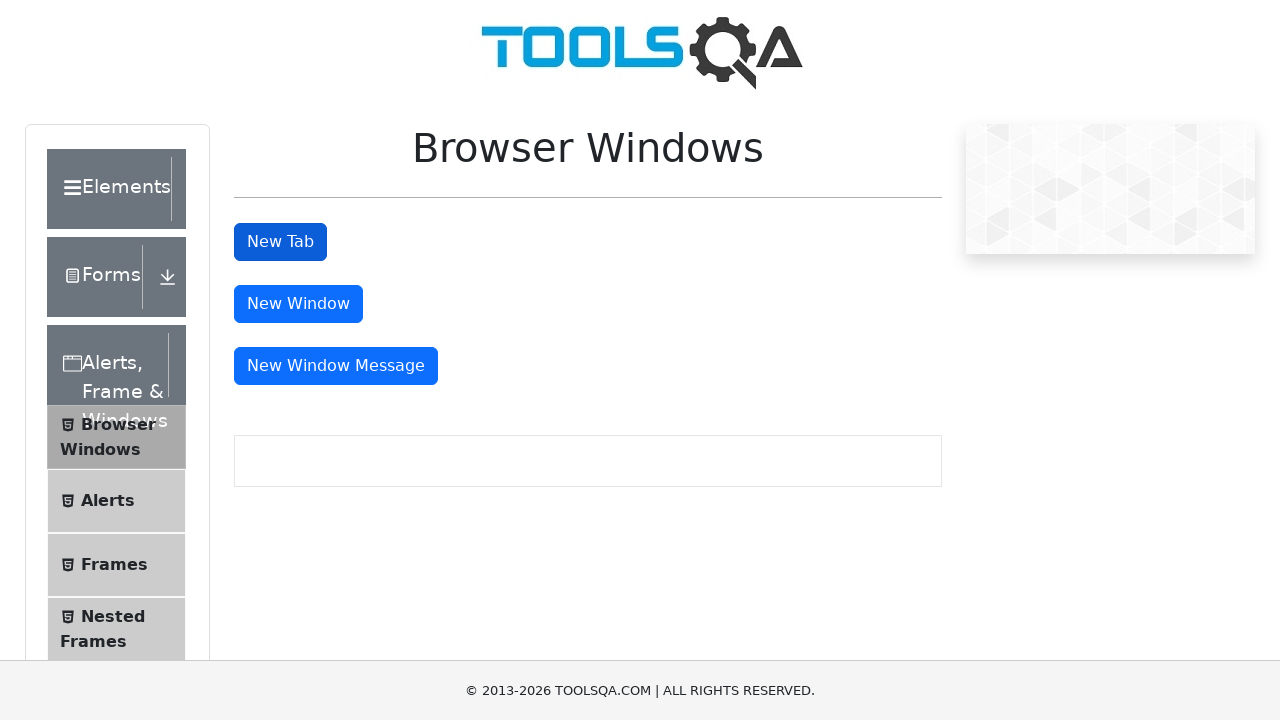